Navigates to Sauce Labs website and verifies the page loads (original test had incorrect assertion checking for "Google")

Starting URL: https://saucelabs.com

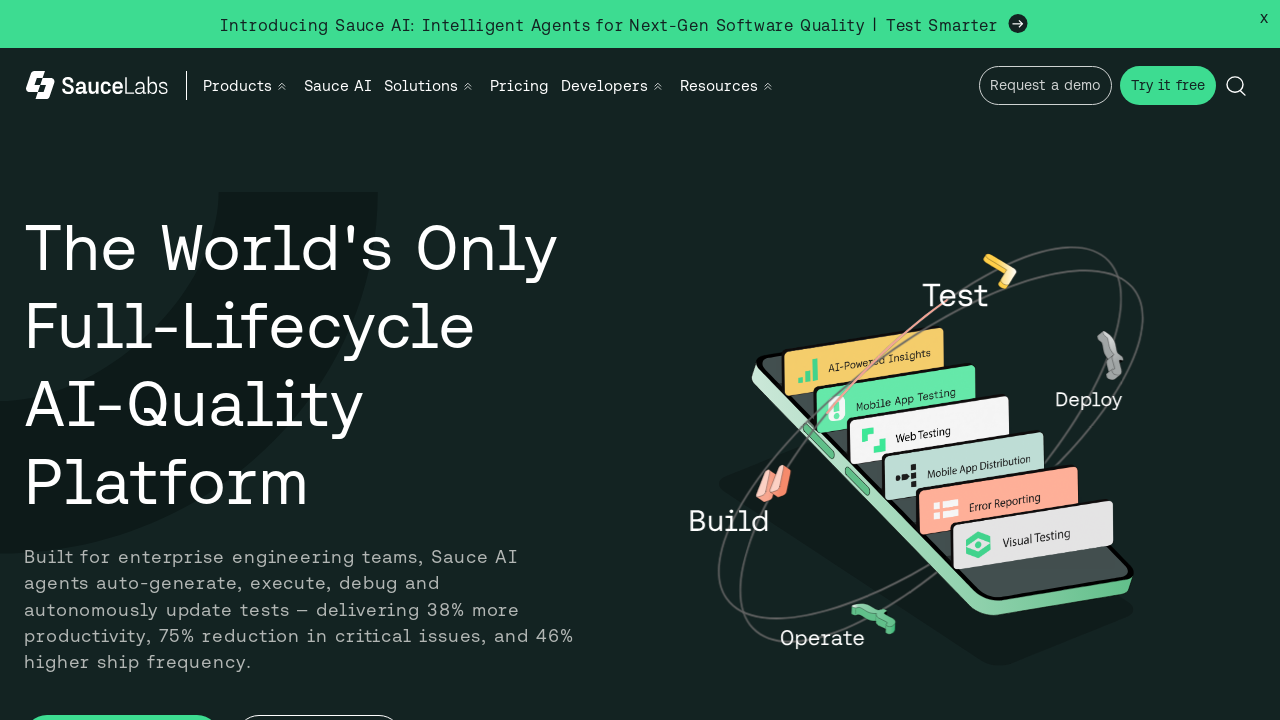

Waited for page to reach domcontentloaded state
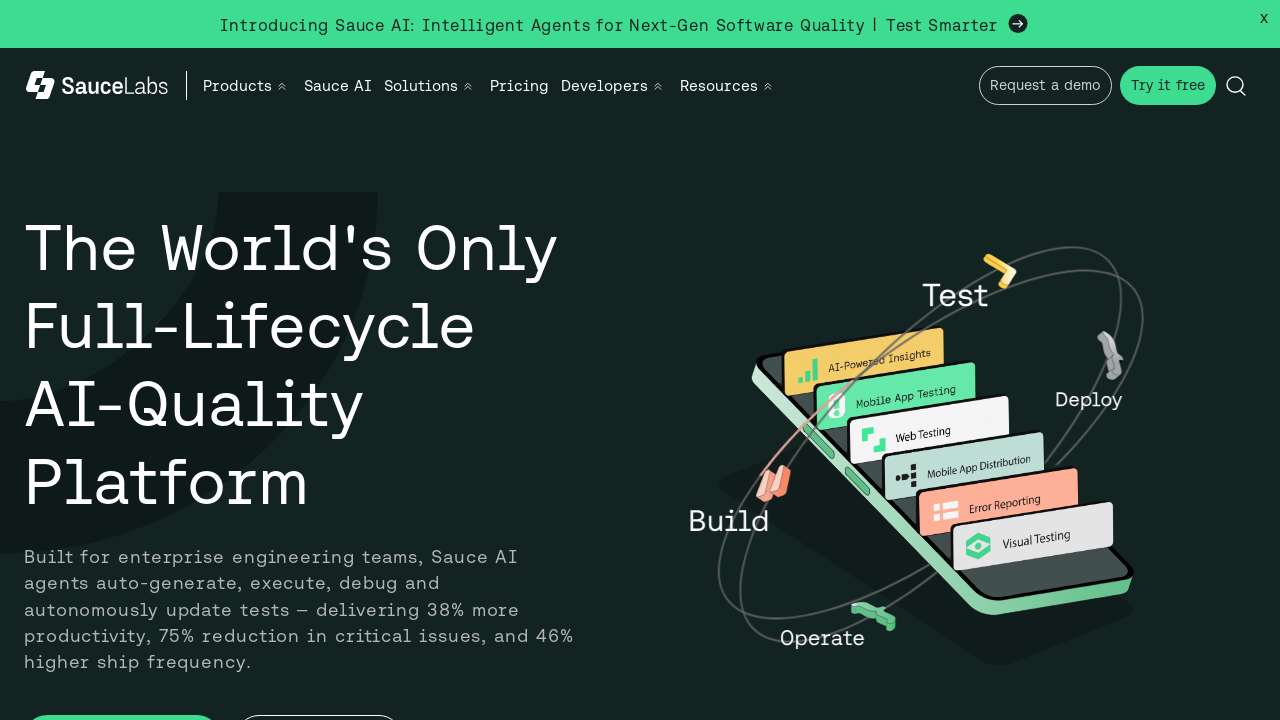

Verified page title contains 'Sauce Labs'
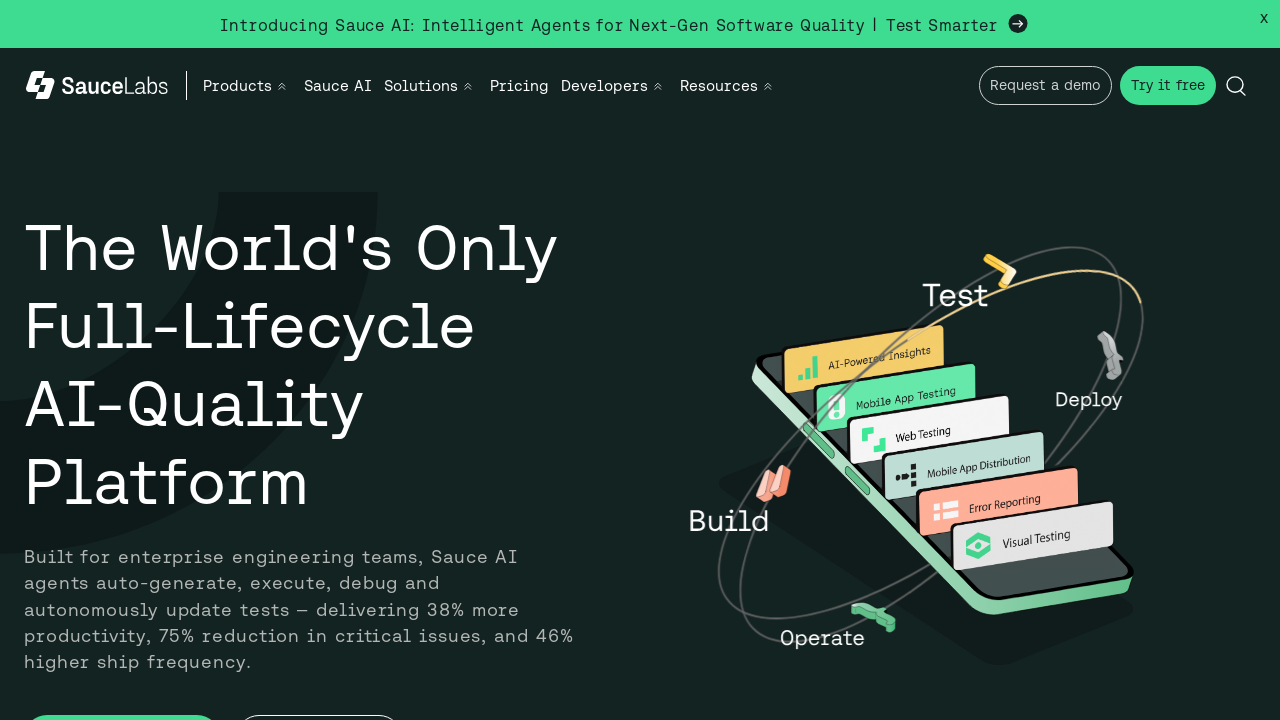

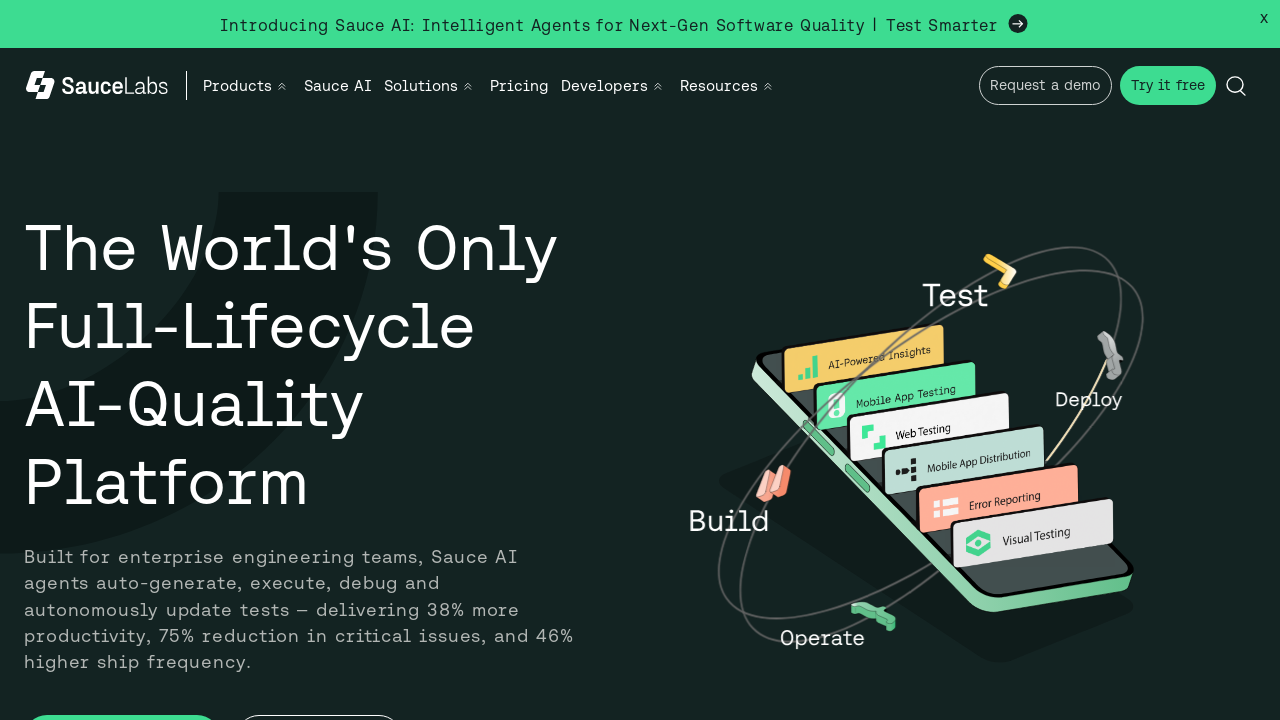